Verifies that the "Multiselect drop down" and "Standard multi select" section titles have bold font-weight (700)

Starting URL: https://demoqa.com/select-menu

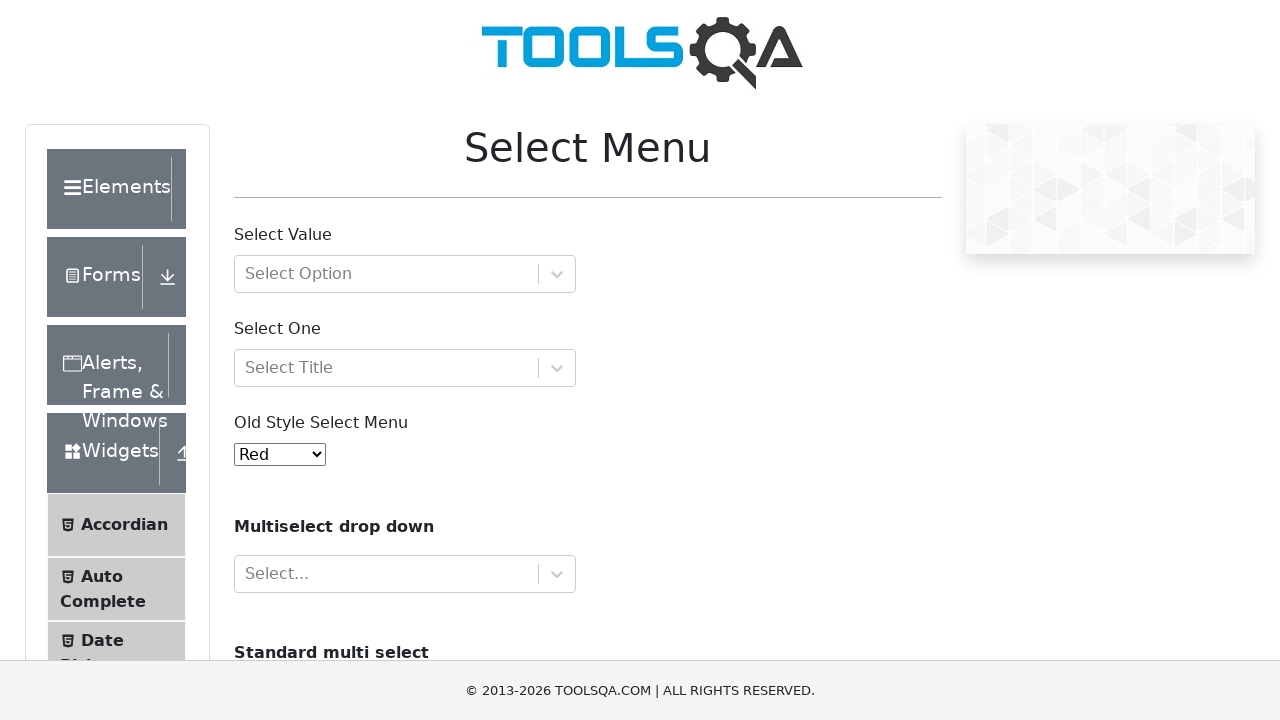

Navigated to https://demoqa.com/select-menu
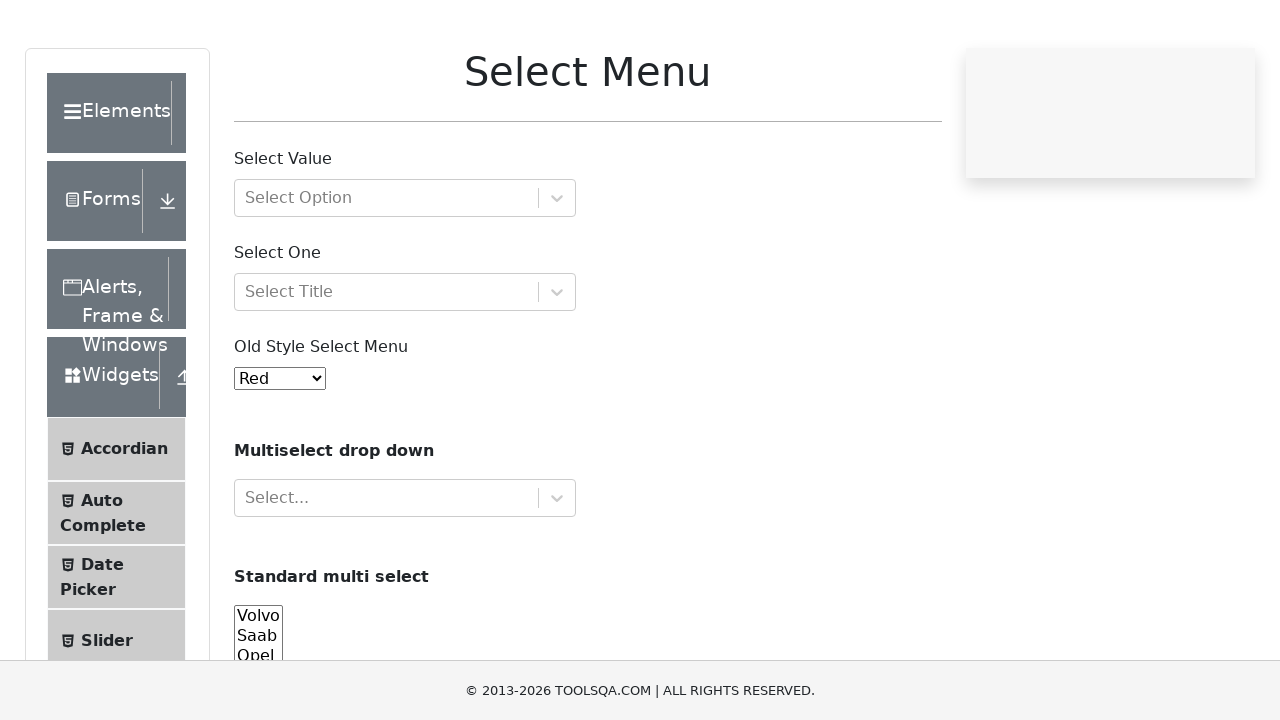

Located 'Multiselect drop down' section title
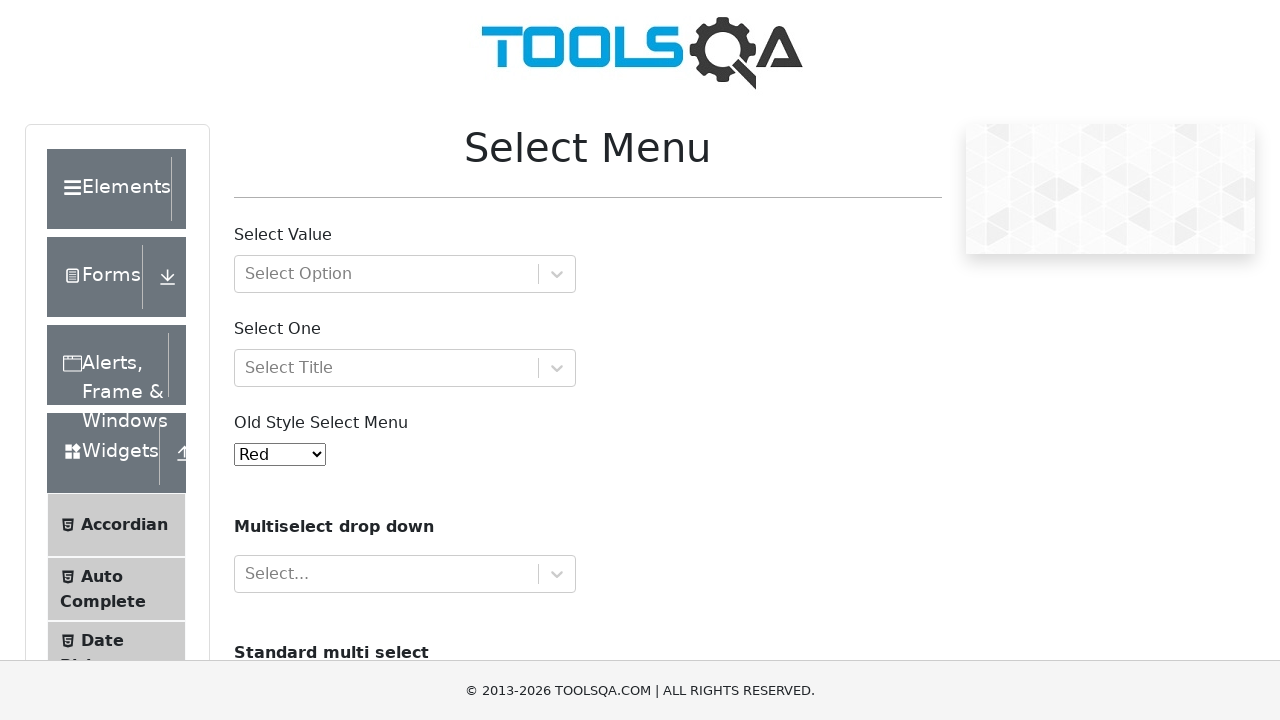

Located 'Standard multi select' section title
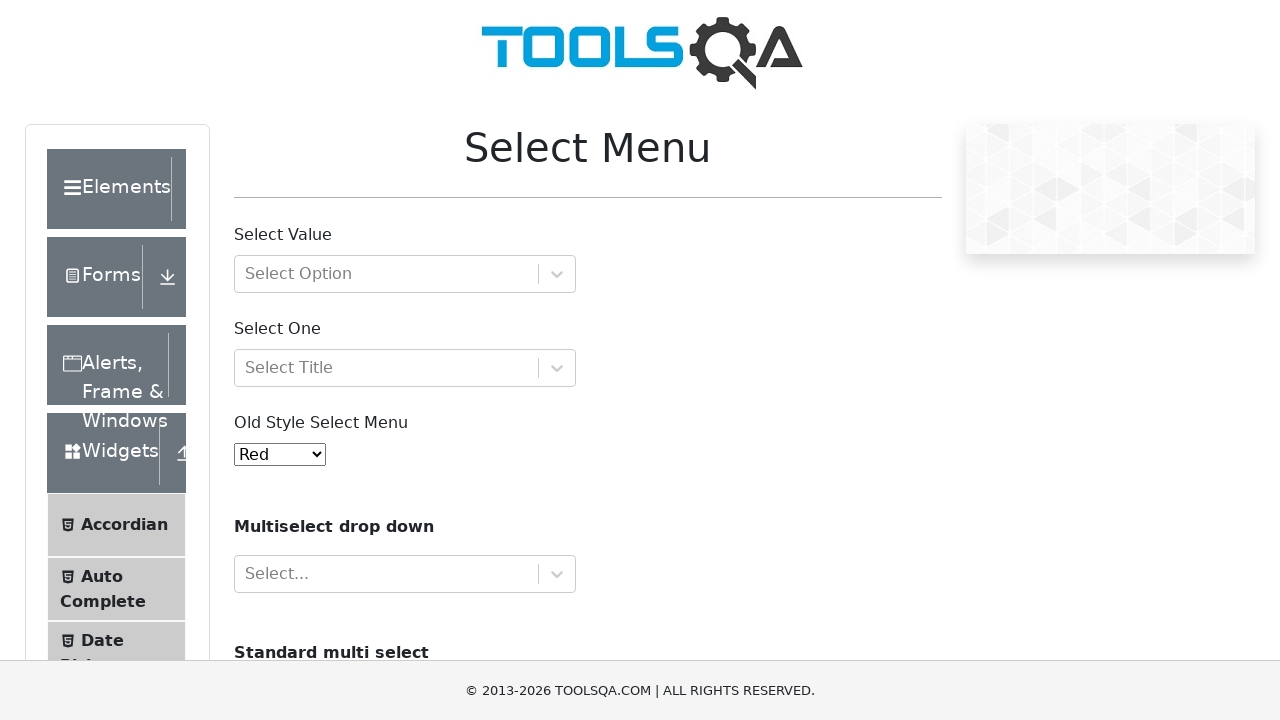

Retrieved computed font-weight for 'Multiselect drop down' title
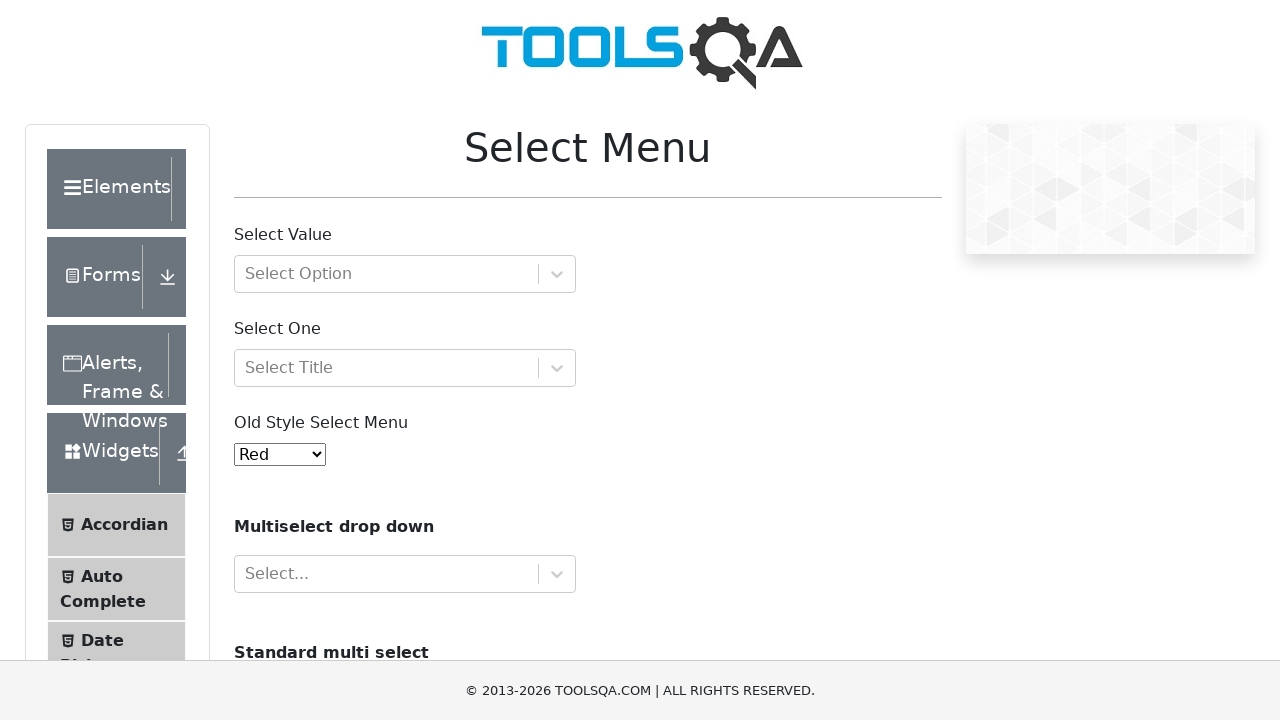

Retrieved computed font-weight for 'Standard multi select' title
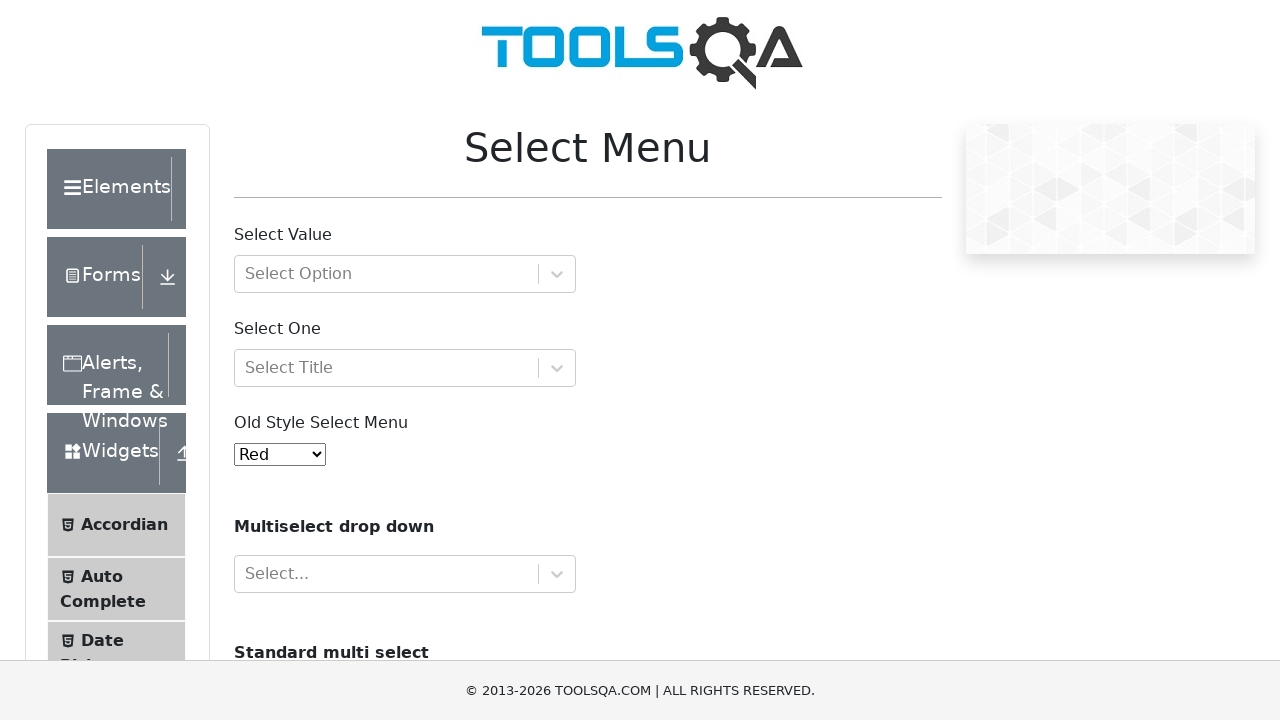

Asserted 'Multiselect drop down' title has font-weight 700
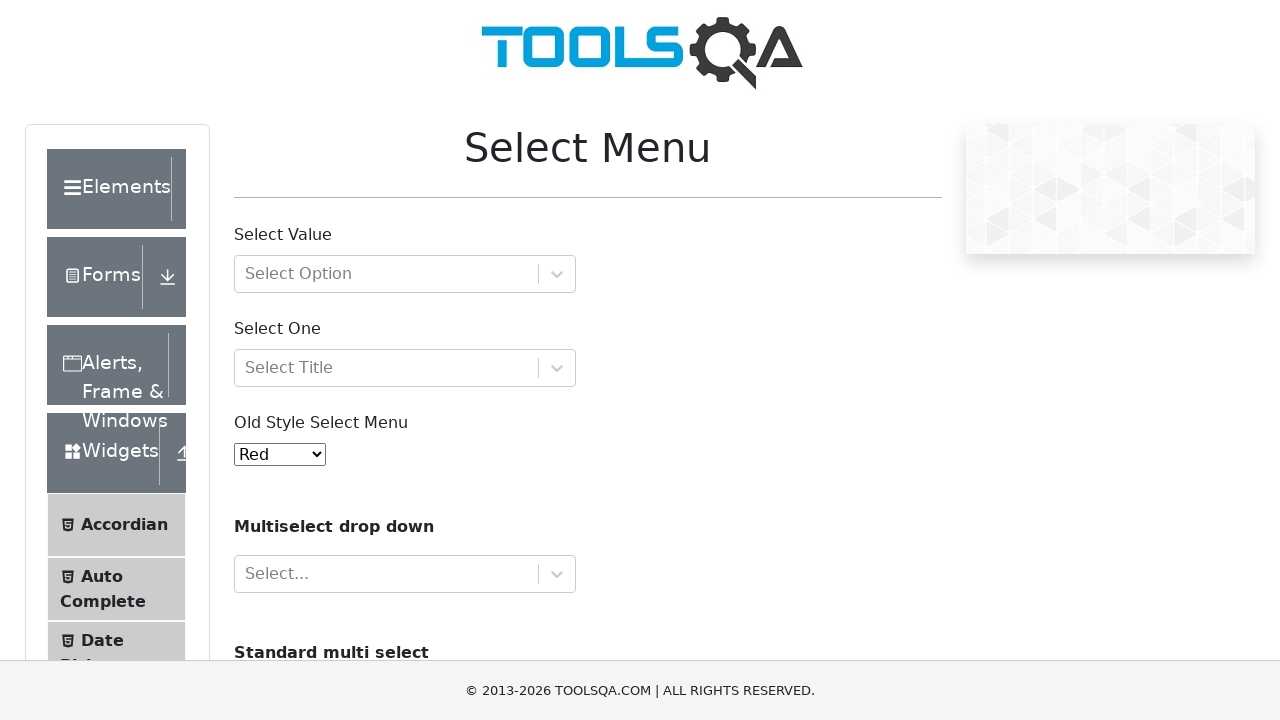

Asserted 'Standard multi select' title has font-weight 700
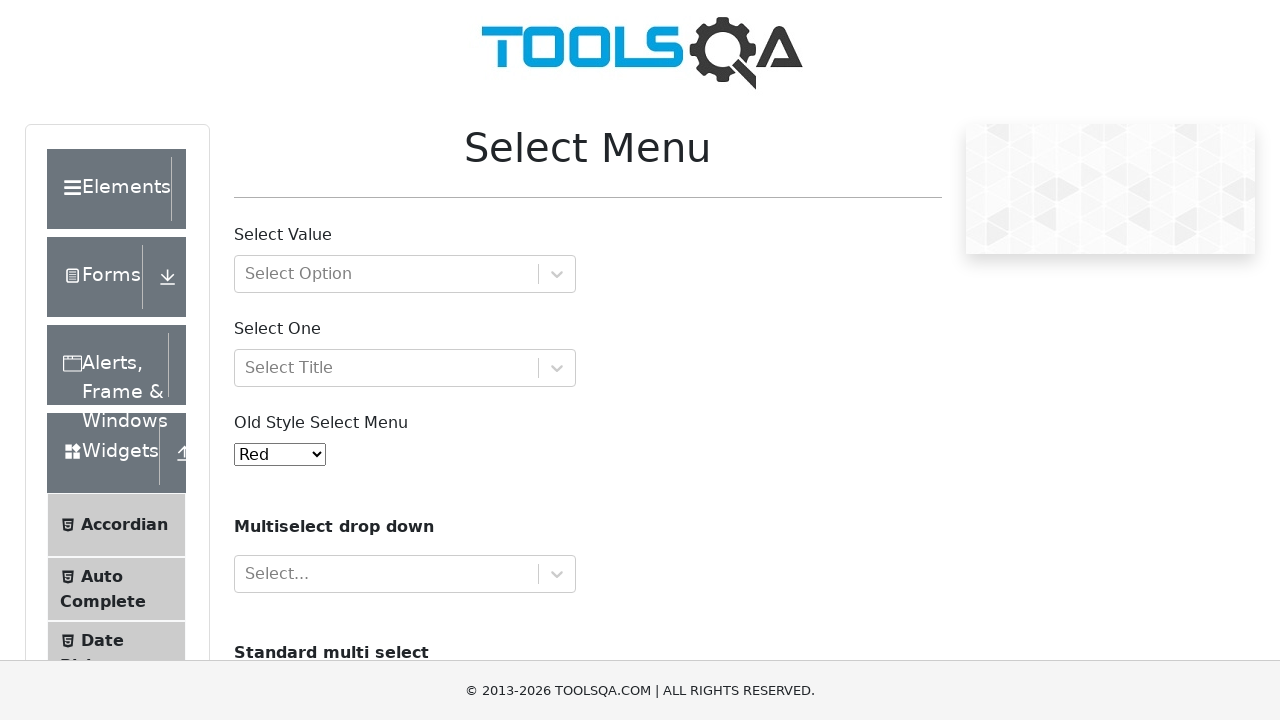

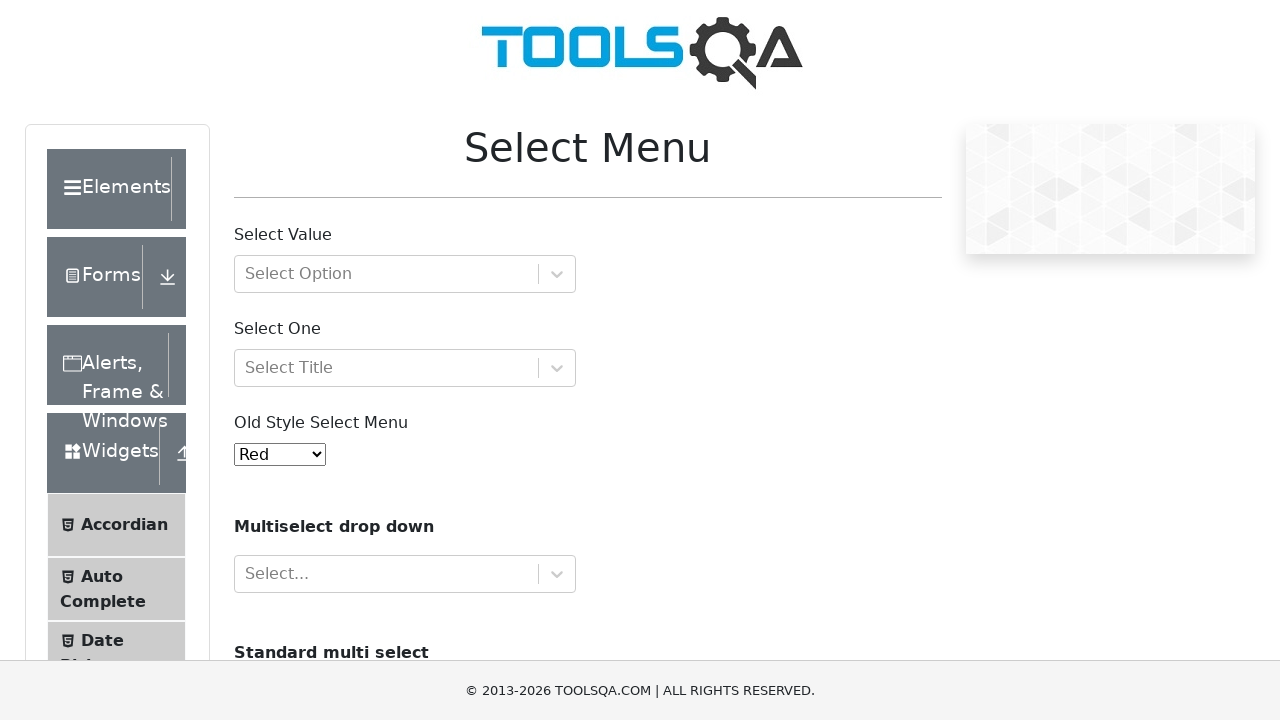